Tests limiting webdriver scope by counting links in different sections of a page, opening footer links in new tabs, and retrieving titles from each tab

Starting URL: https://www.rahulshettyacademy.com/AutomationPractice/

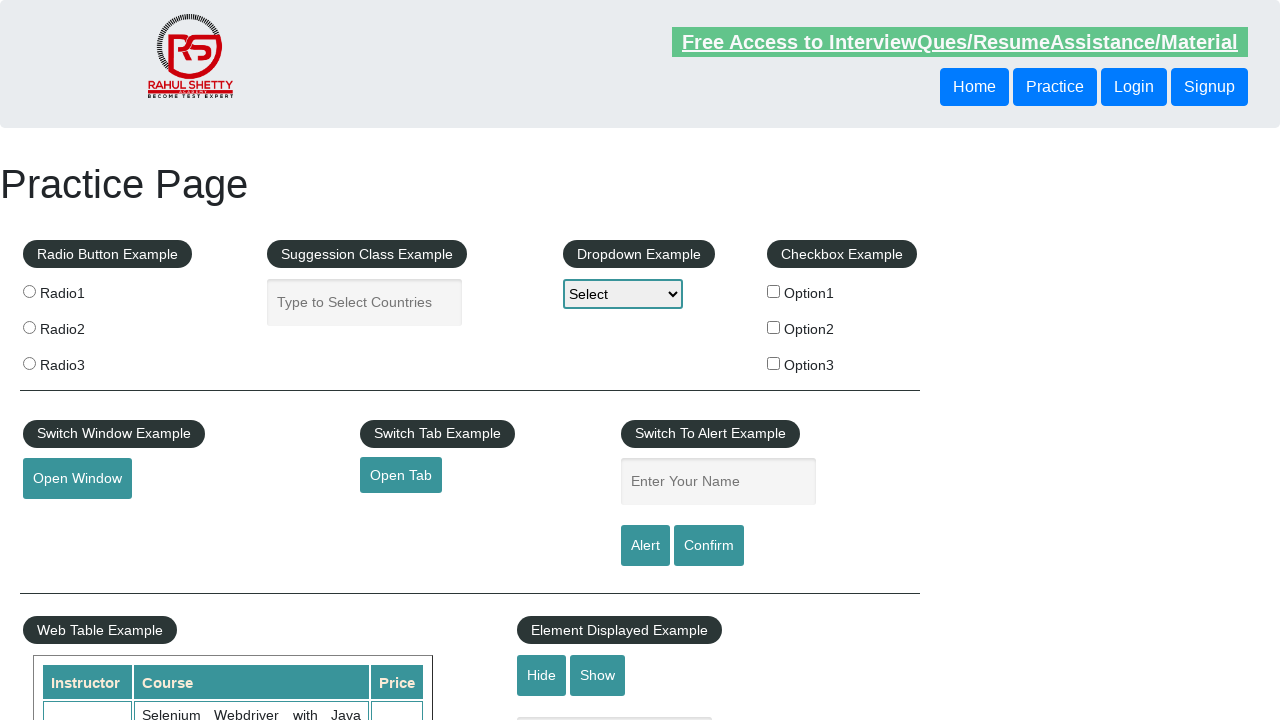

Counted total links on page: 27
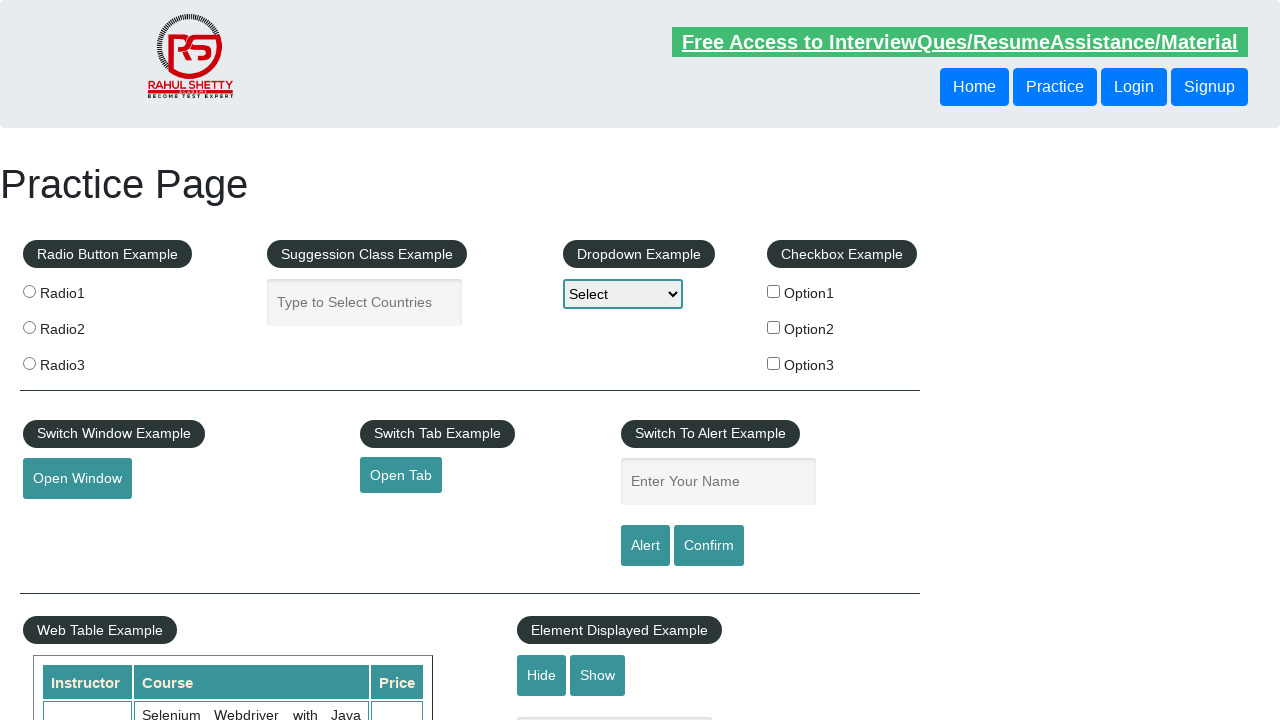

Located footer section (#gf-BIG)
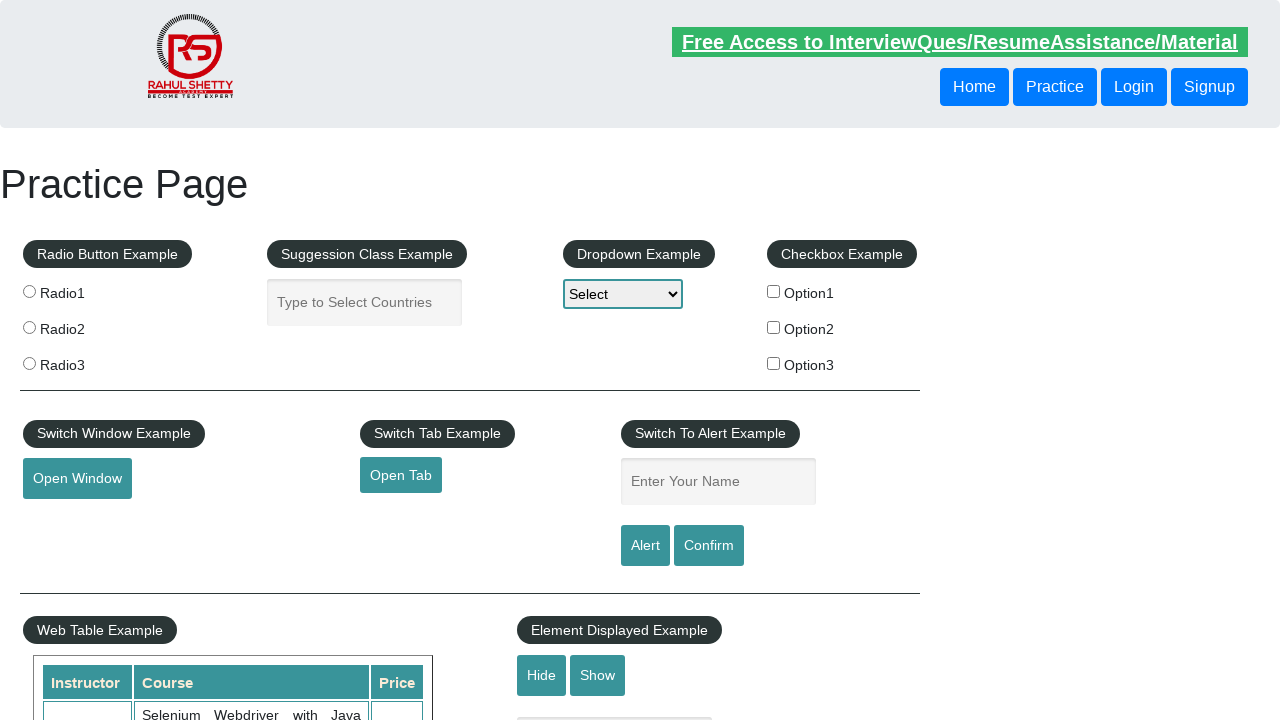

Counted links in footer section: 20
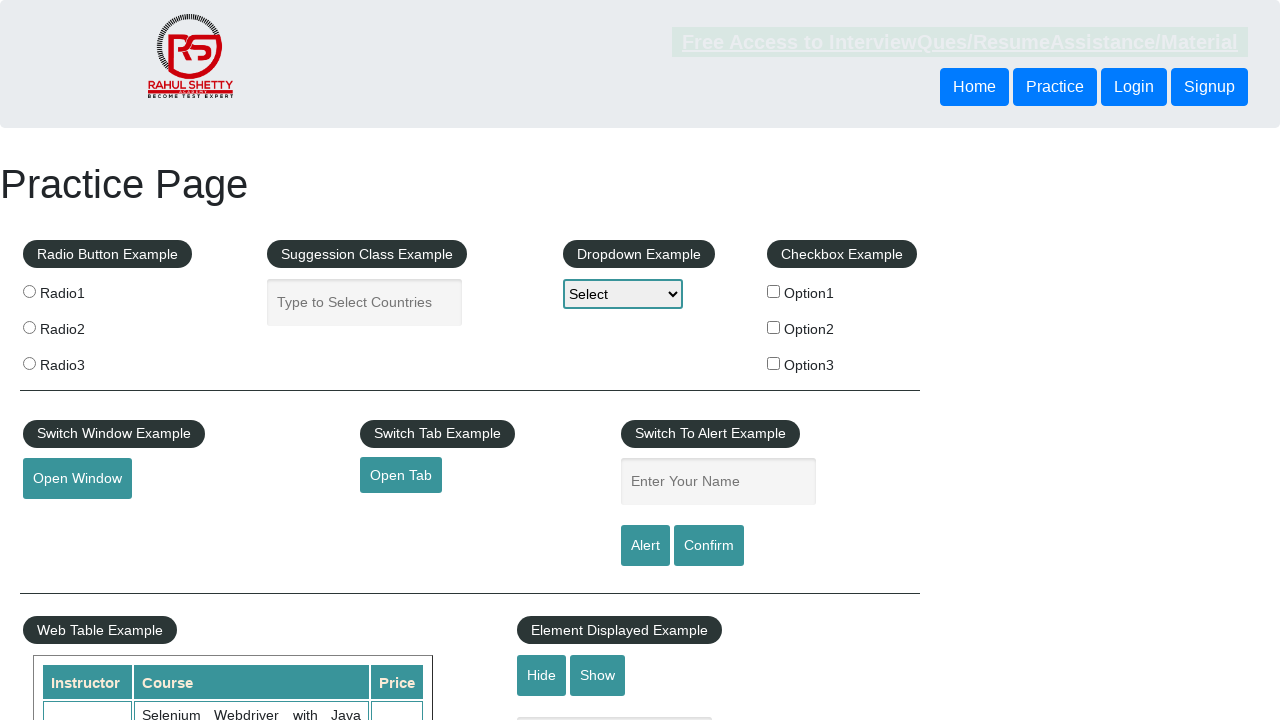

Located first column of footer table
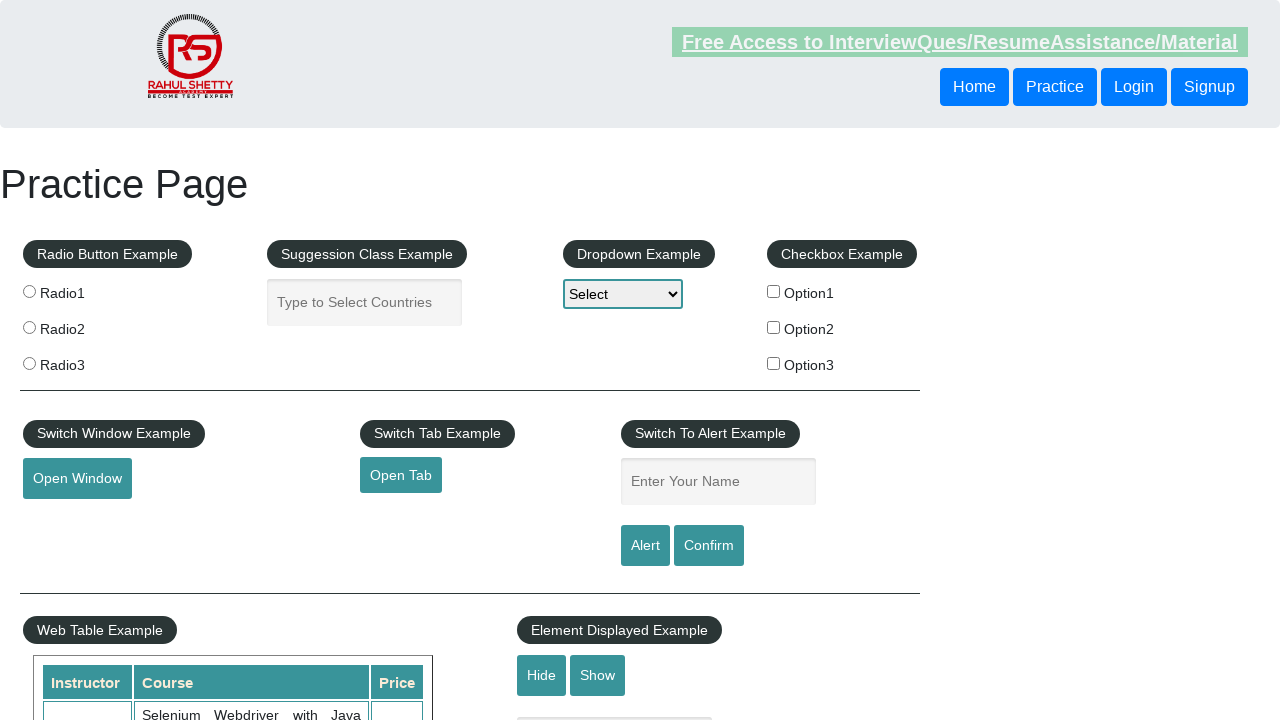

Counted links in footer column 1: 5
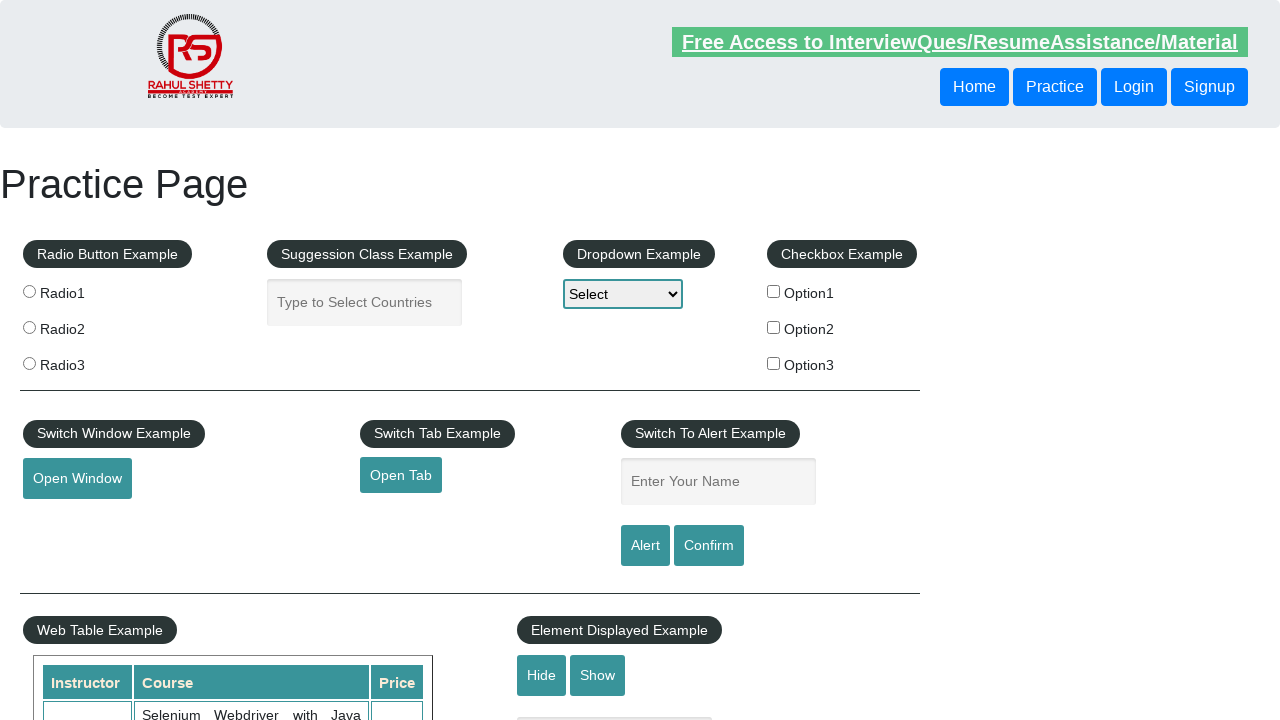

Opened footer column link 1 in new tab using Ctrl+Click at (68, 520) on #gf-BIG >> xpath=//table/tbody/tr/td[1]/ul >> a >> nth=1
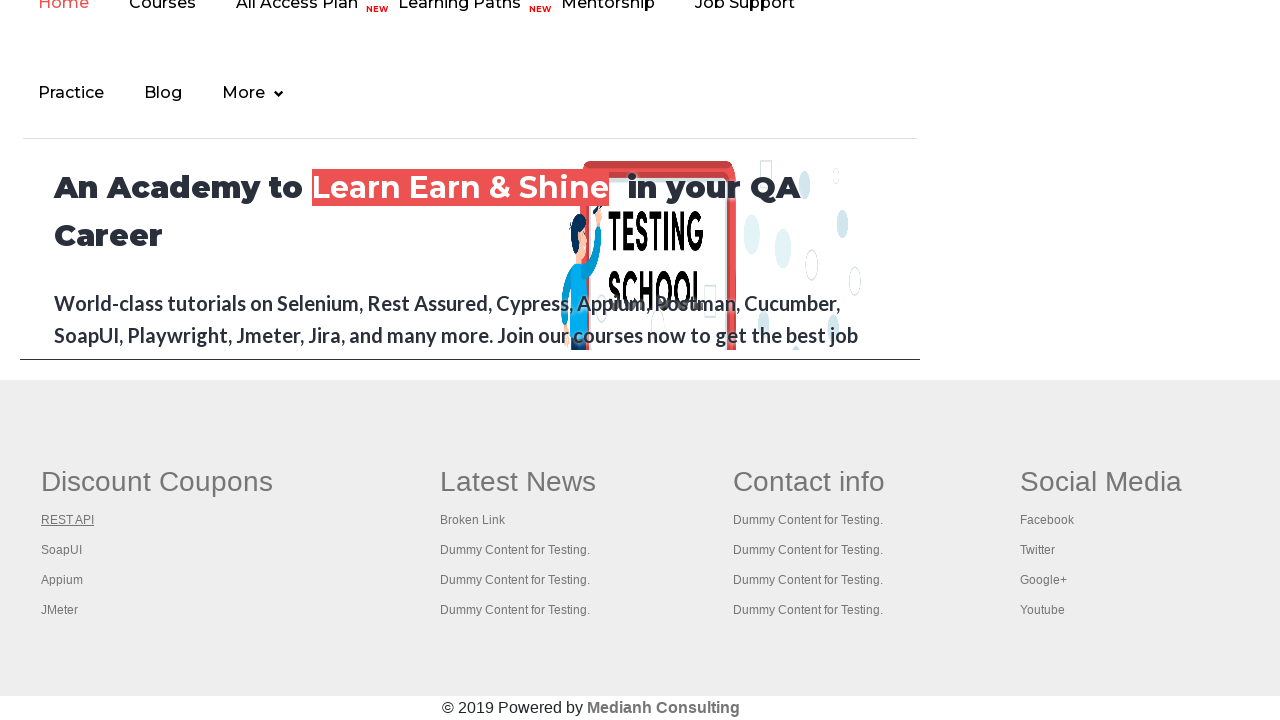

Opened footer column link 2 in new tab using Ctrl+Click at (62, 550) on #gf-BIG >> xpath=//table/tbody/tr/td[1]/ul >> a >> nth=2
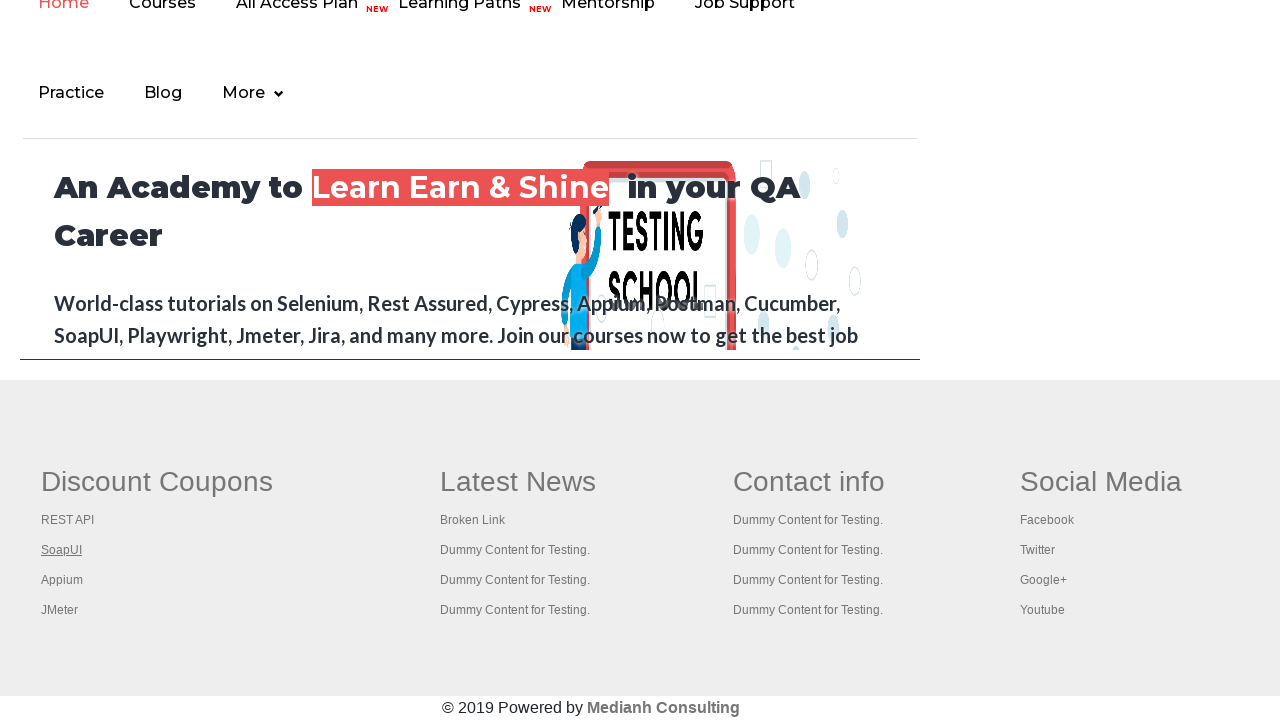

Opened footer column link 3 in new tab using Ctrl+Click at (62, 580) on #gf-BIG >> xpath=//table/tbody/tr/td[1]/ul >> a >> nth=3
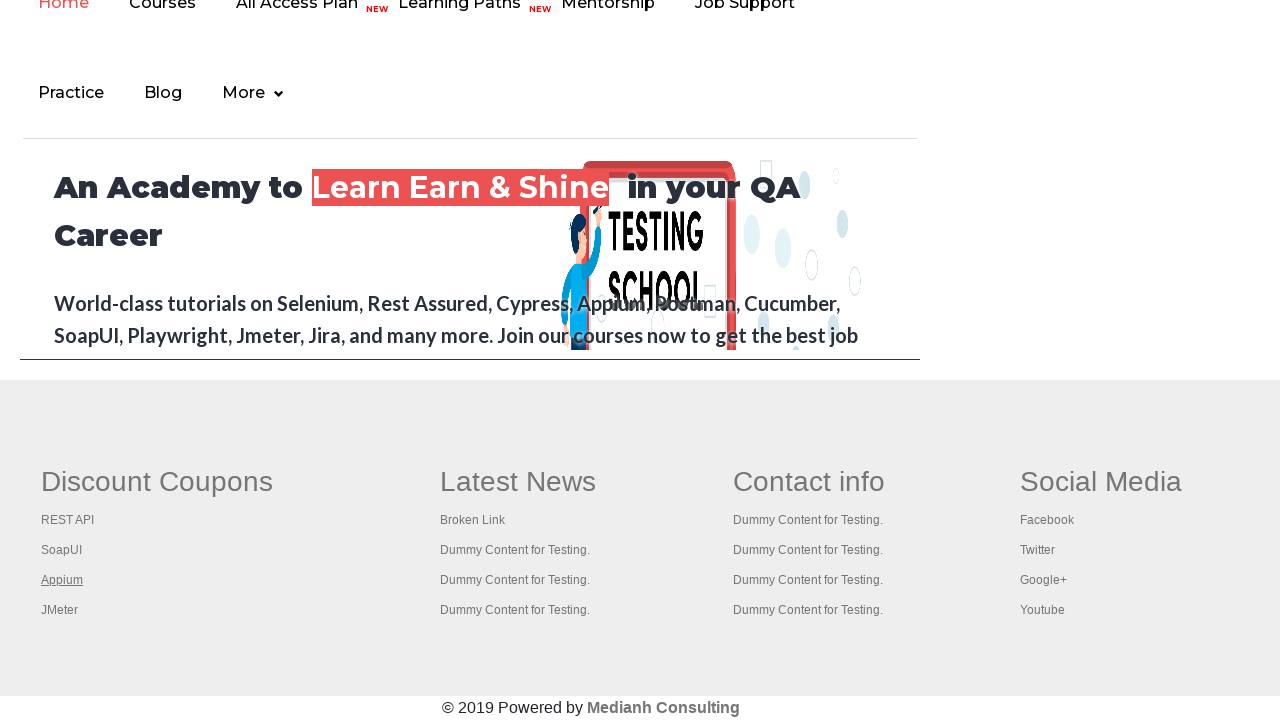

Opened footer column link 4 in new tab using Ctrl+Click at (60, 610) on #gf-BIG >> xpath=//table/tbody/tr/td[1]/ul >> a >> nth=4
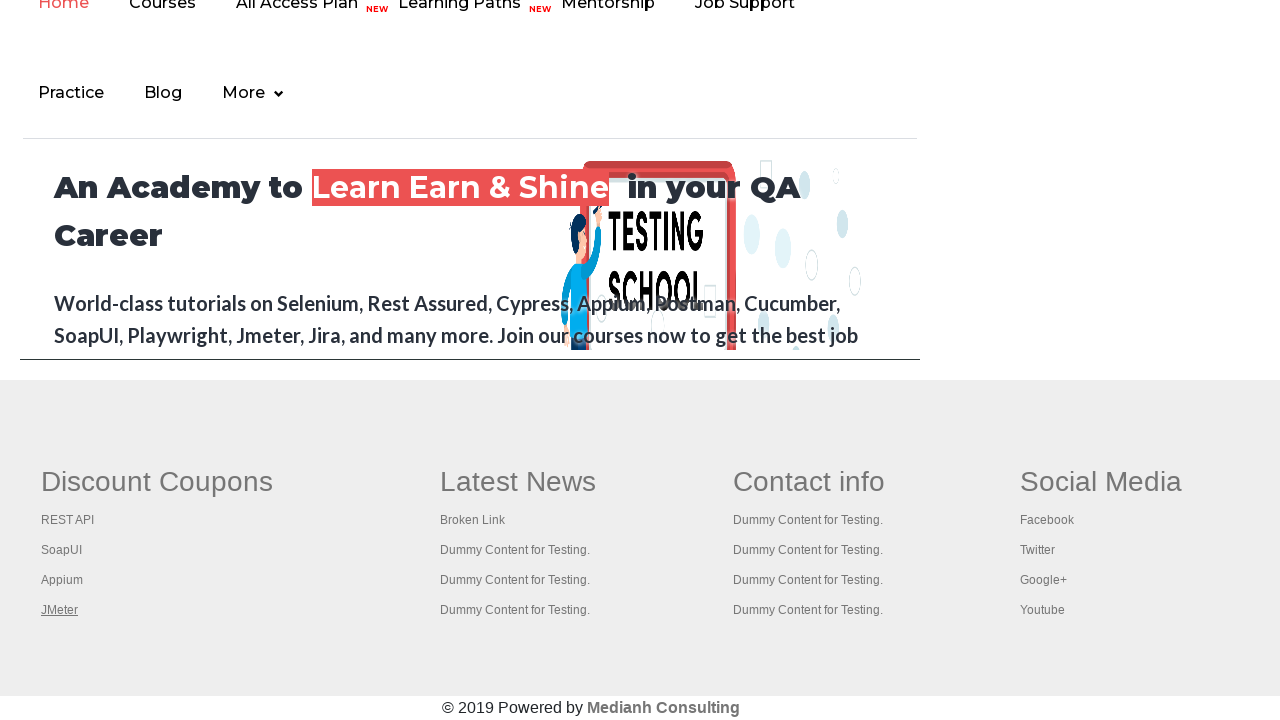

Waited 2 seconds for new tabs to load
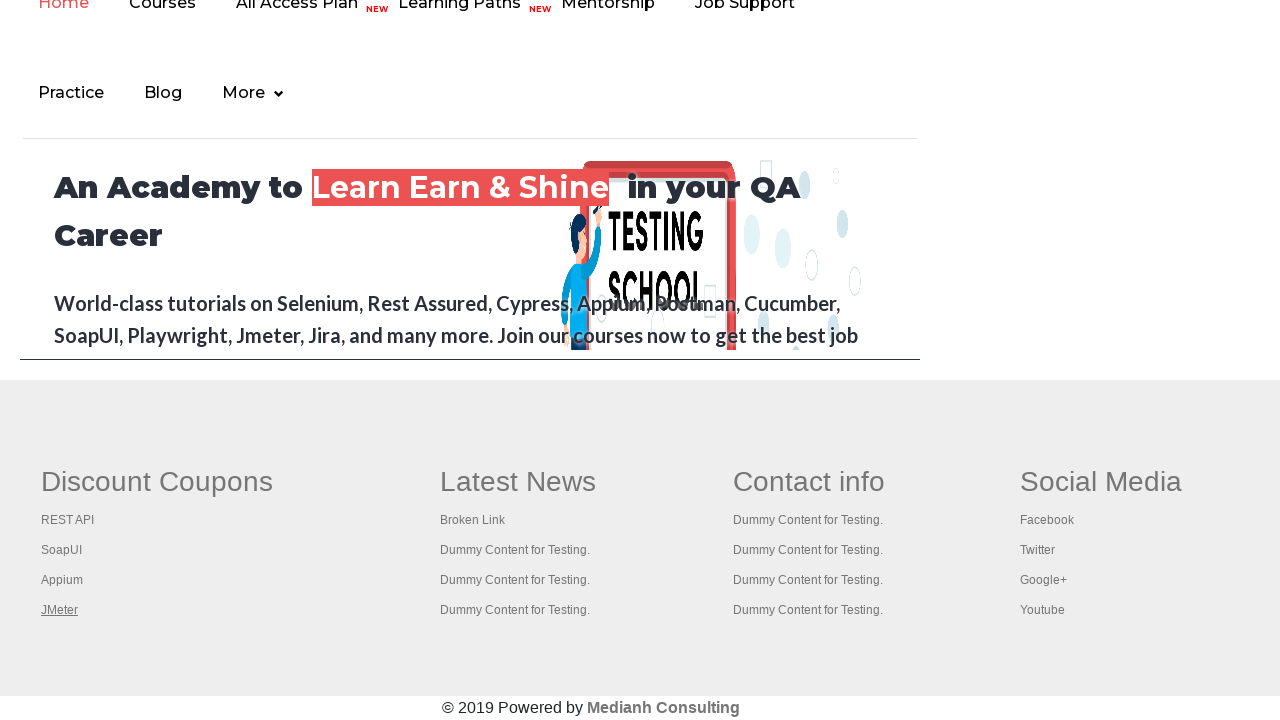

Retrieved all open pages/tabs, total: 5
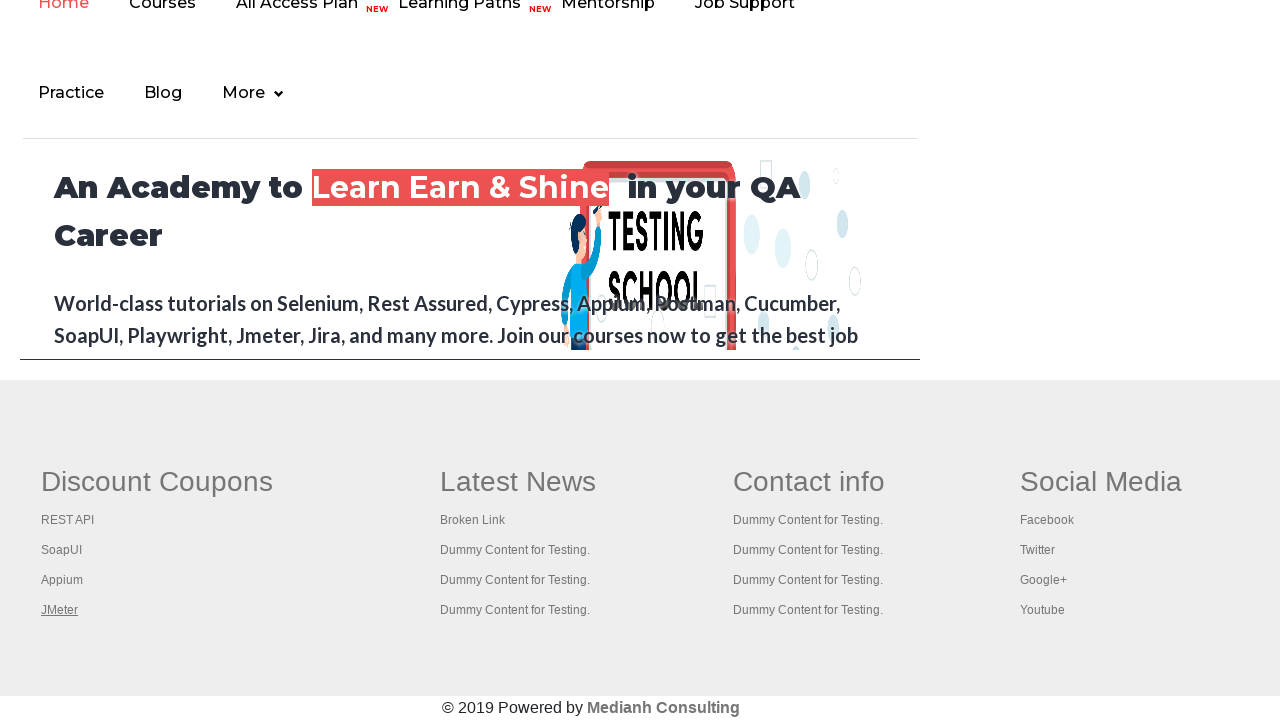

Retrieved page title: Practice Page
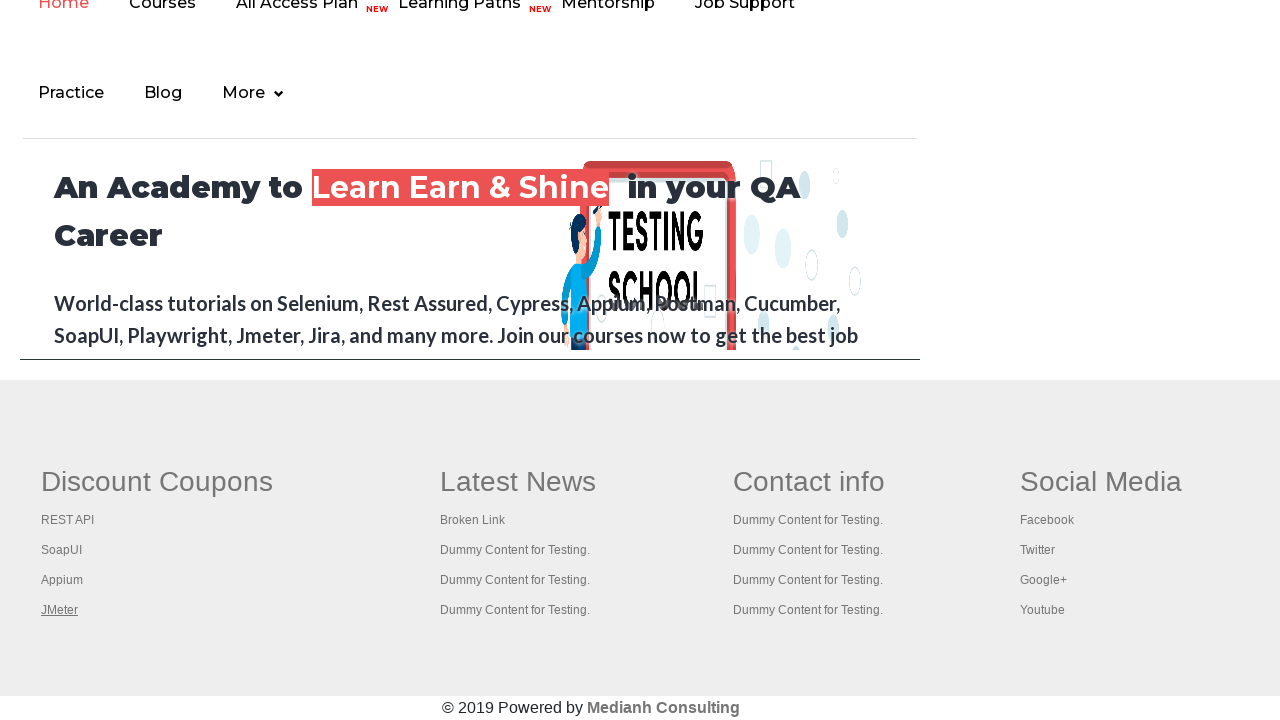

Retrieved page title: REST API Tutorial
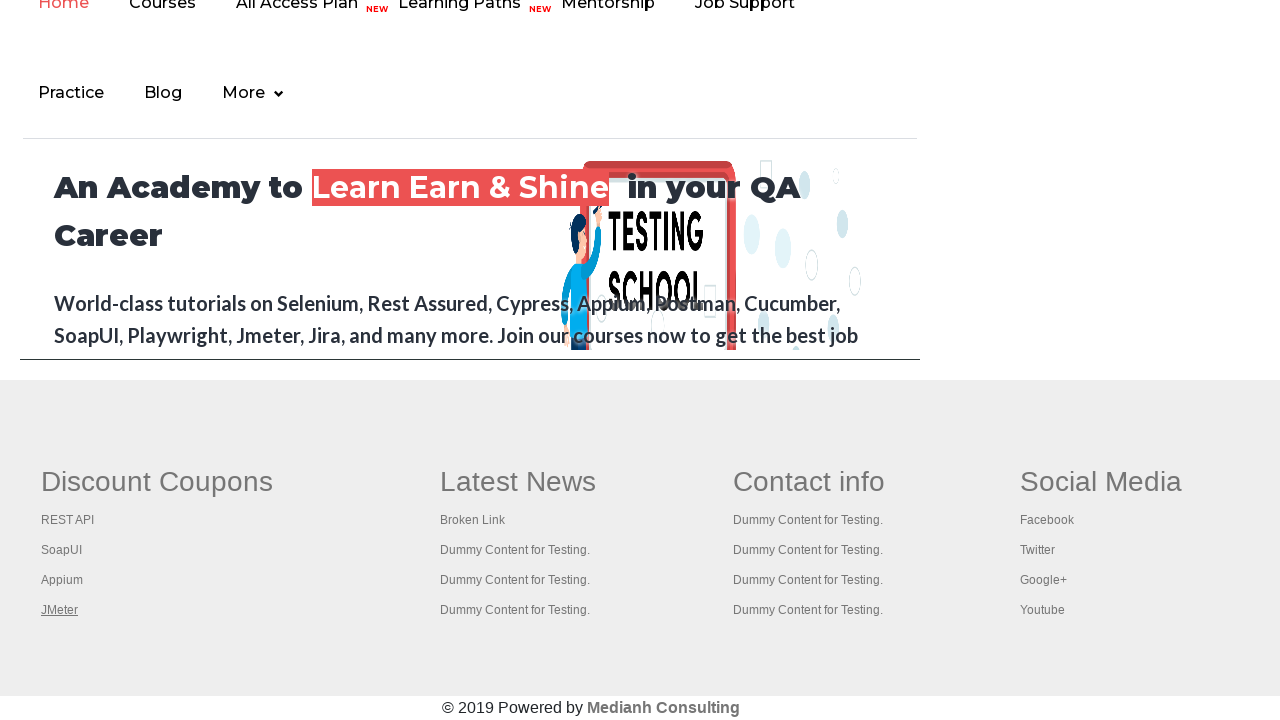

Retrieved page title: The World’s Most Popular API Testing Tool | SoapUI
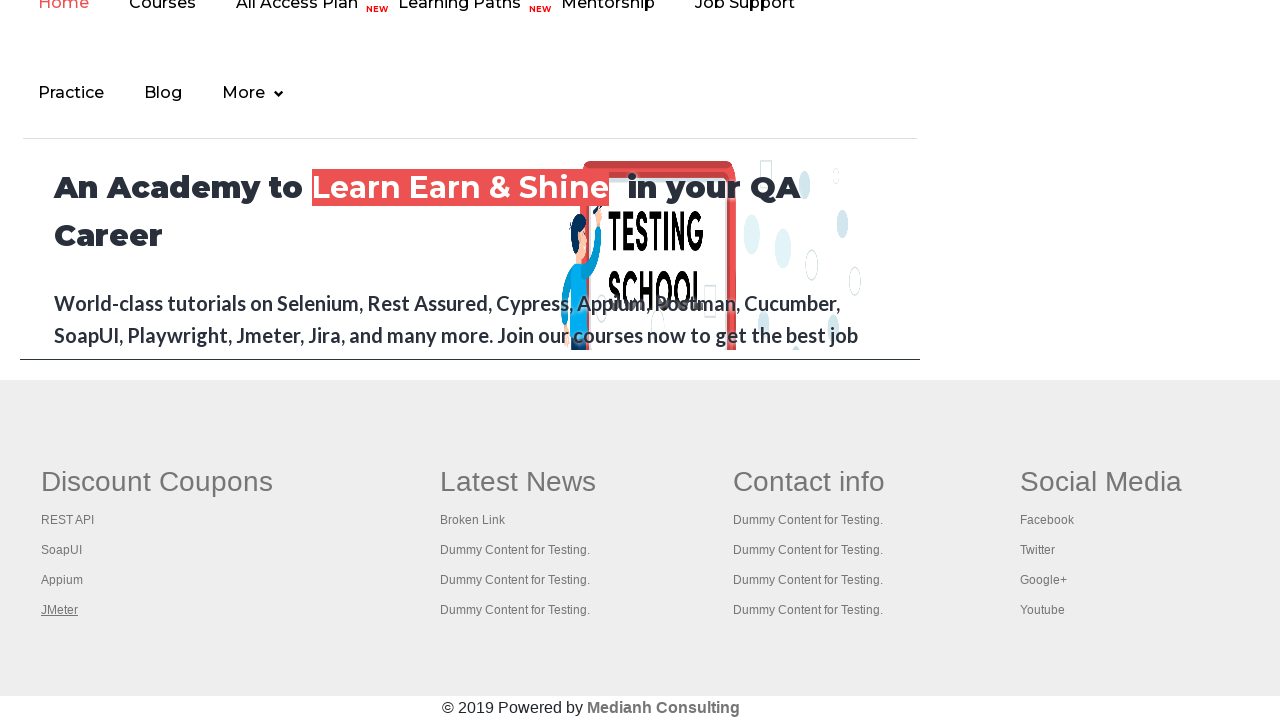

Retrieved page title: Appium tutorial for Mobile Apps testing | RahulShetty Academy | Rahul
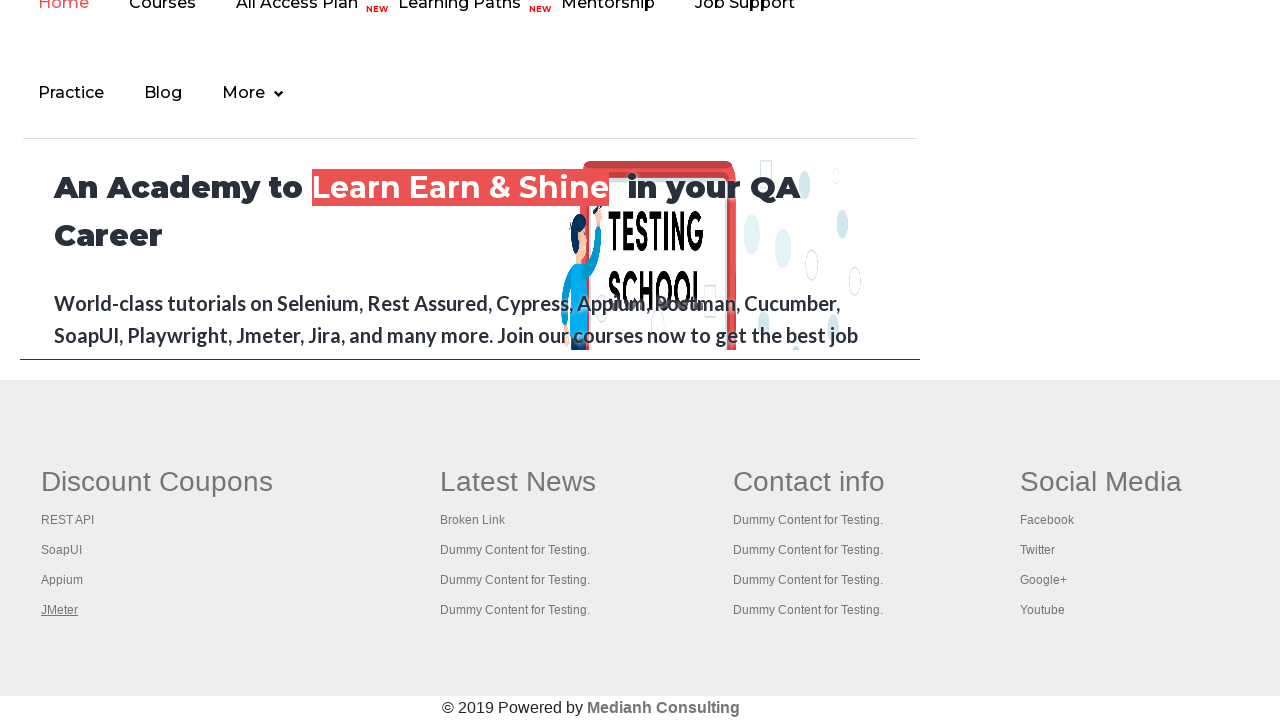

Retrieved page title: Apache JMeter - Apache JMeter™
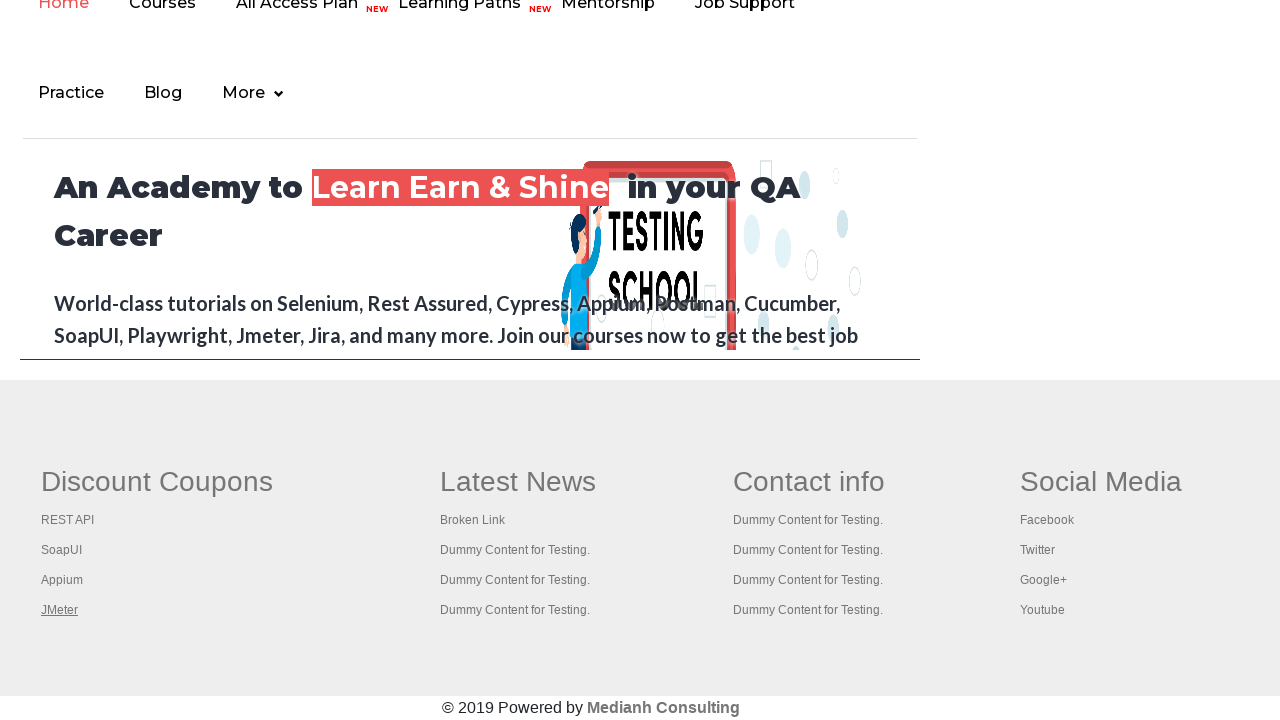

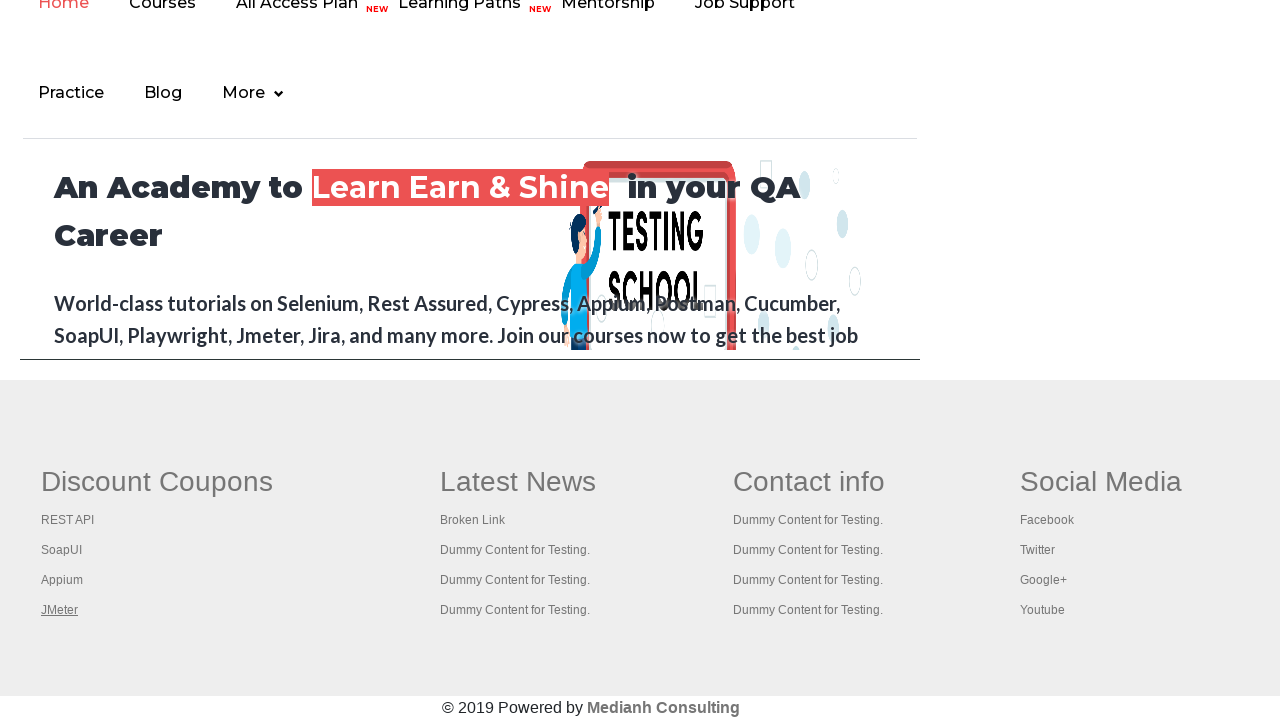